Tests file upload functionality by uploading a test file and submitting the form

Starting URL: https://the-internet.herokuapp.com/upload

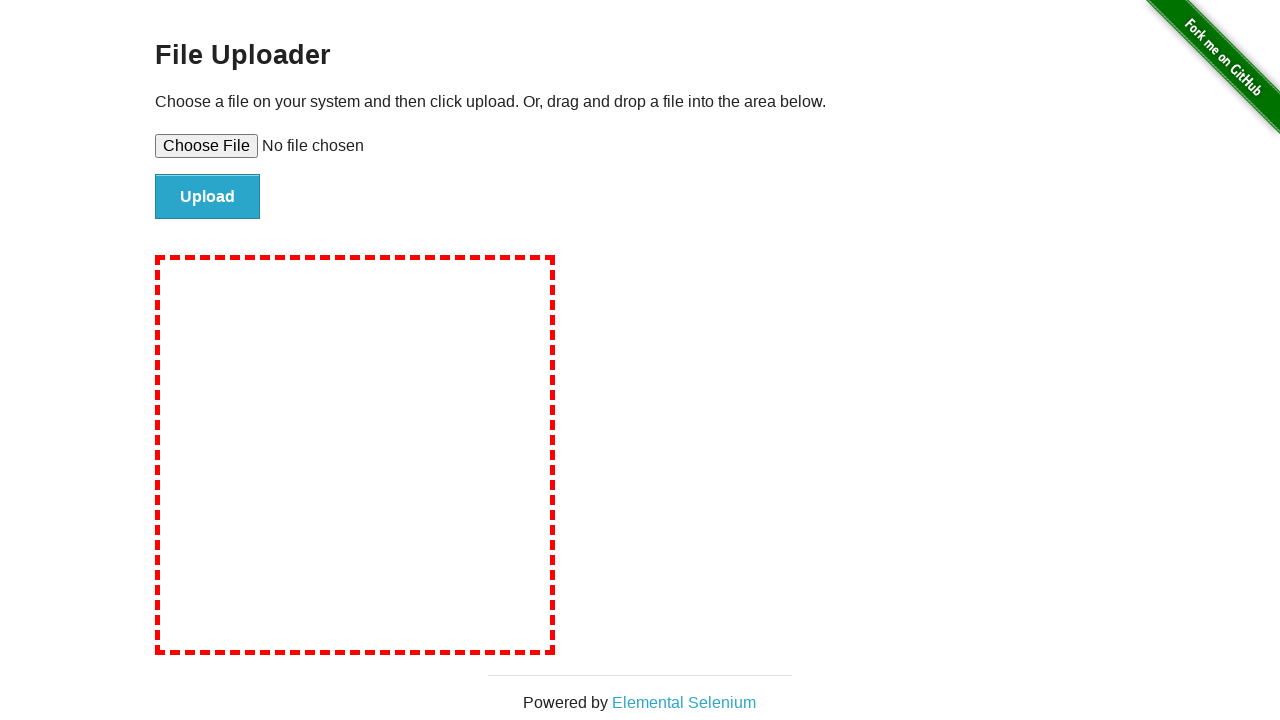

Created temporary test file with sample content
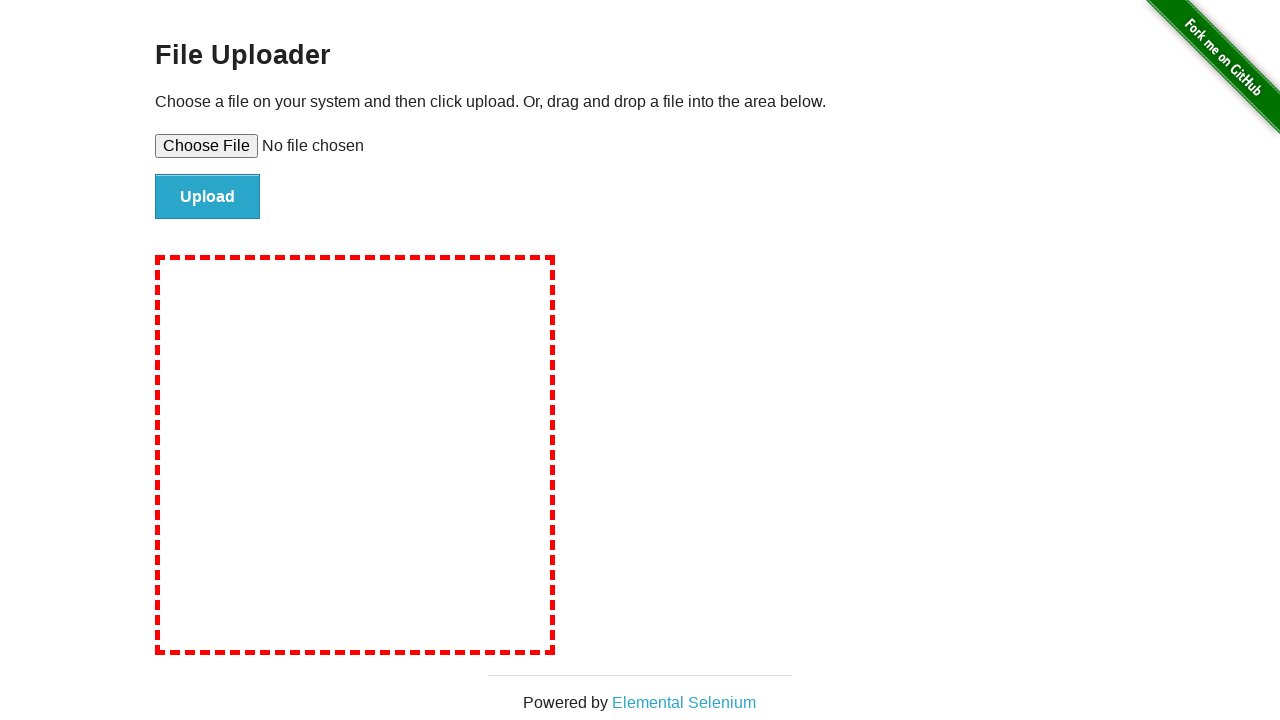

Selected test file for upload
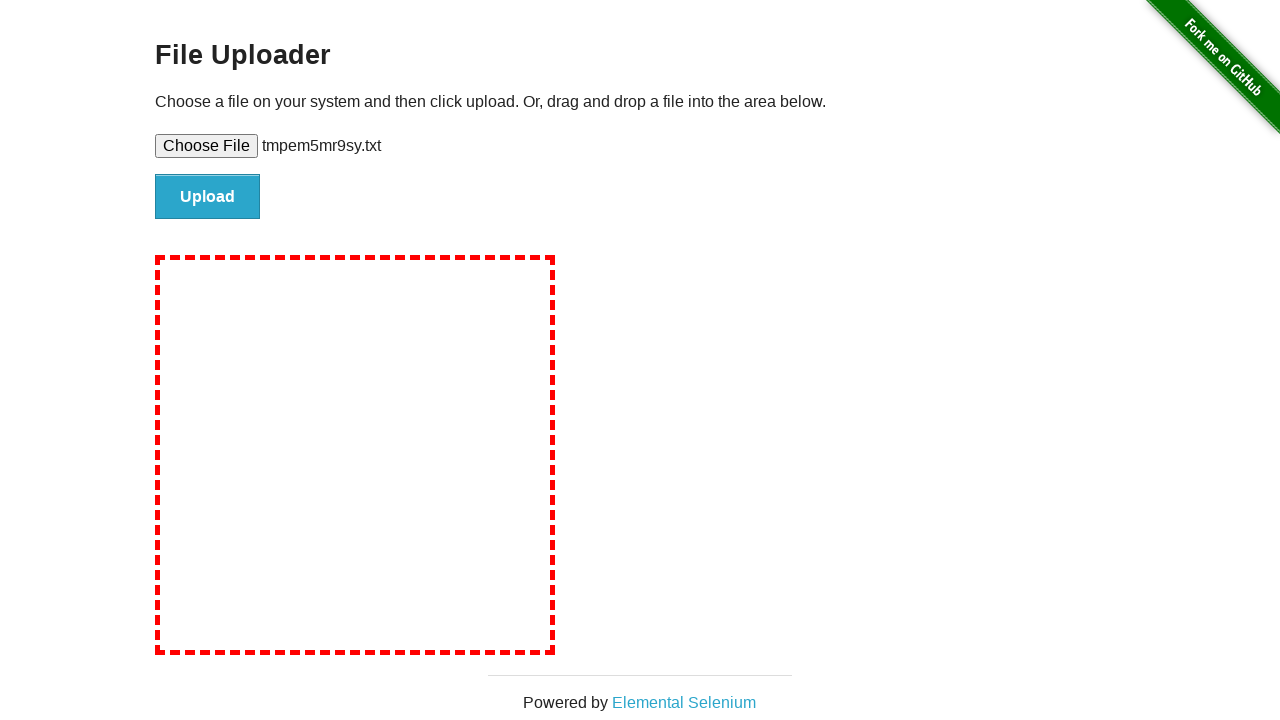

Clicked file submit button to upload at (208, 197) on #file-submit
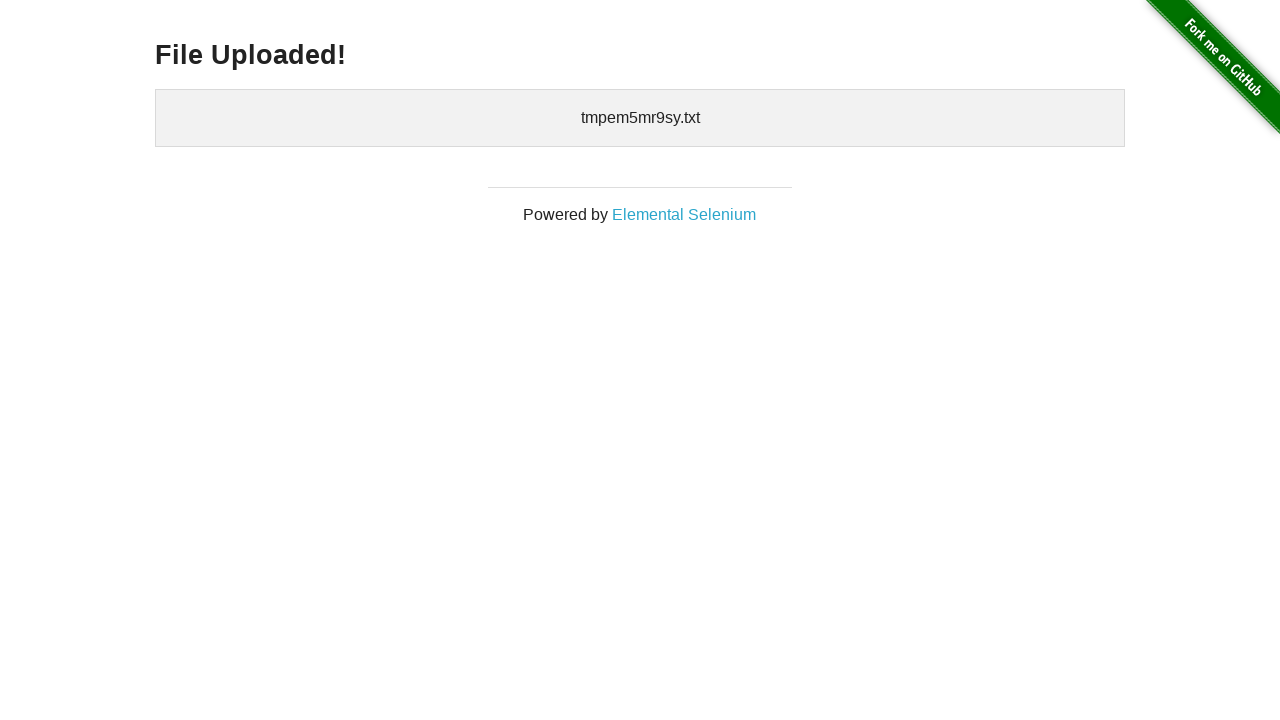

File upload confirmation message appeared
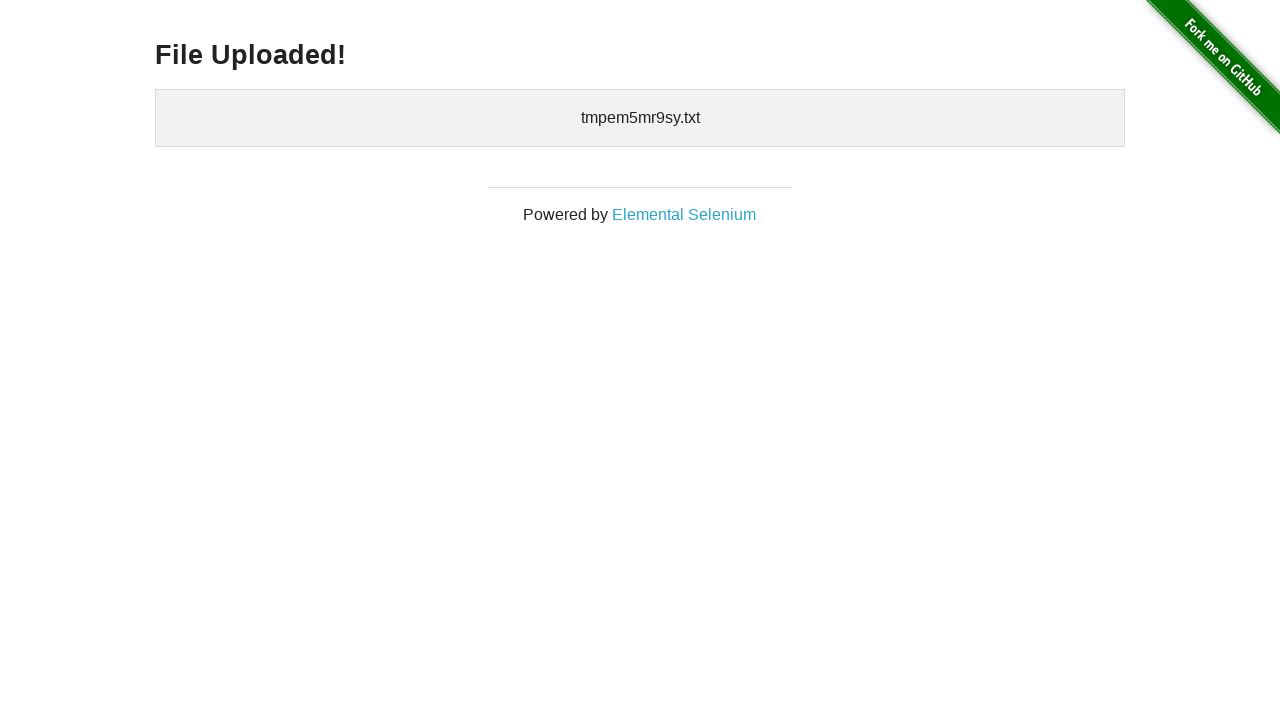

Cleaned up temporary test file
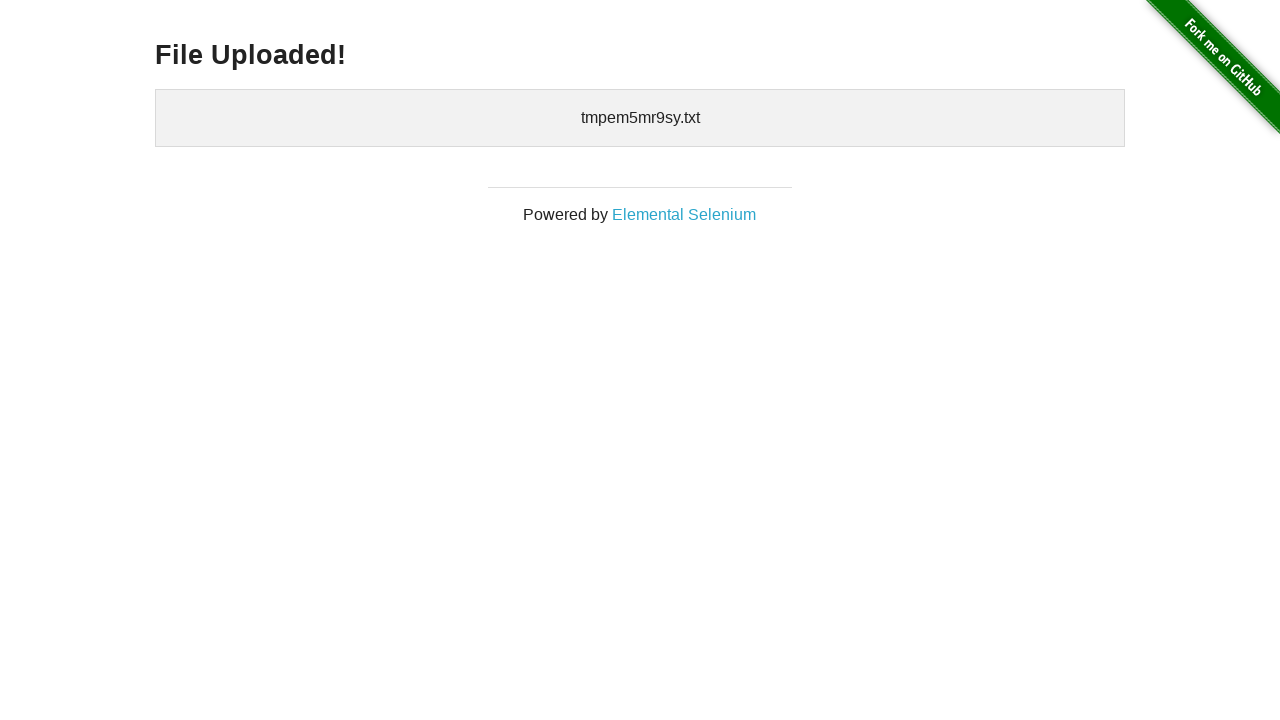

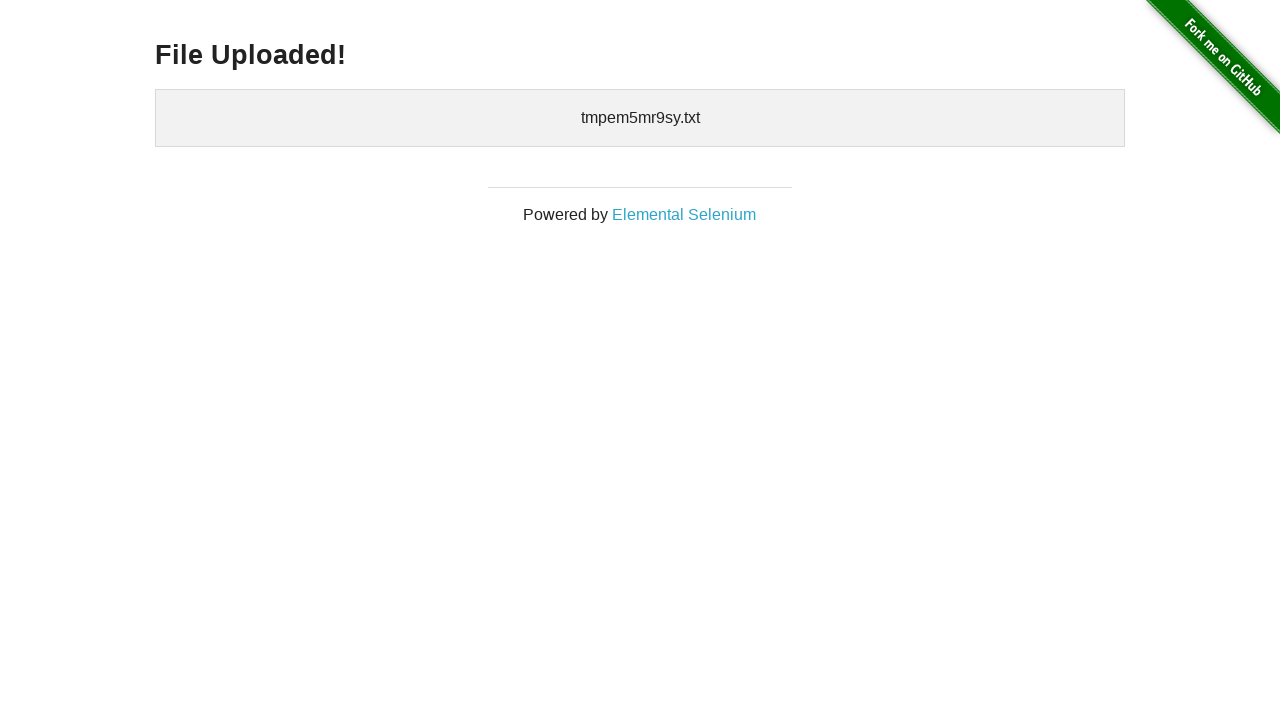